Tests JavaScript alert handling by clicking three buttons that trigger different types of alerts (simple alerts and a prompt), accepting them and entering text in the prompt dialog.

Starting URL: https://www.shivaconceptsolution.com/backupmain/test3.html

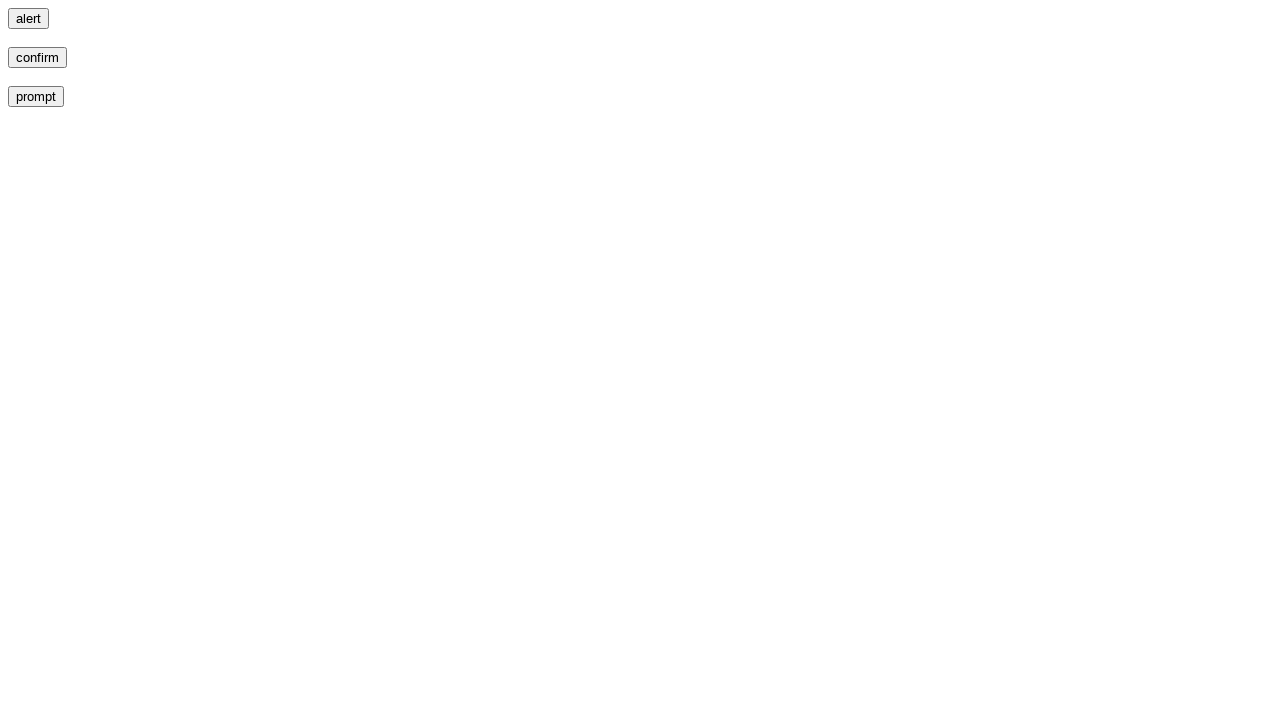

Clicked first button to trigger simple alert at (28, 18) on xpath=/html/body/input[1]
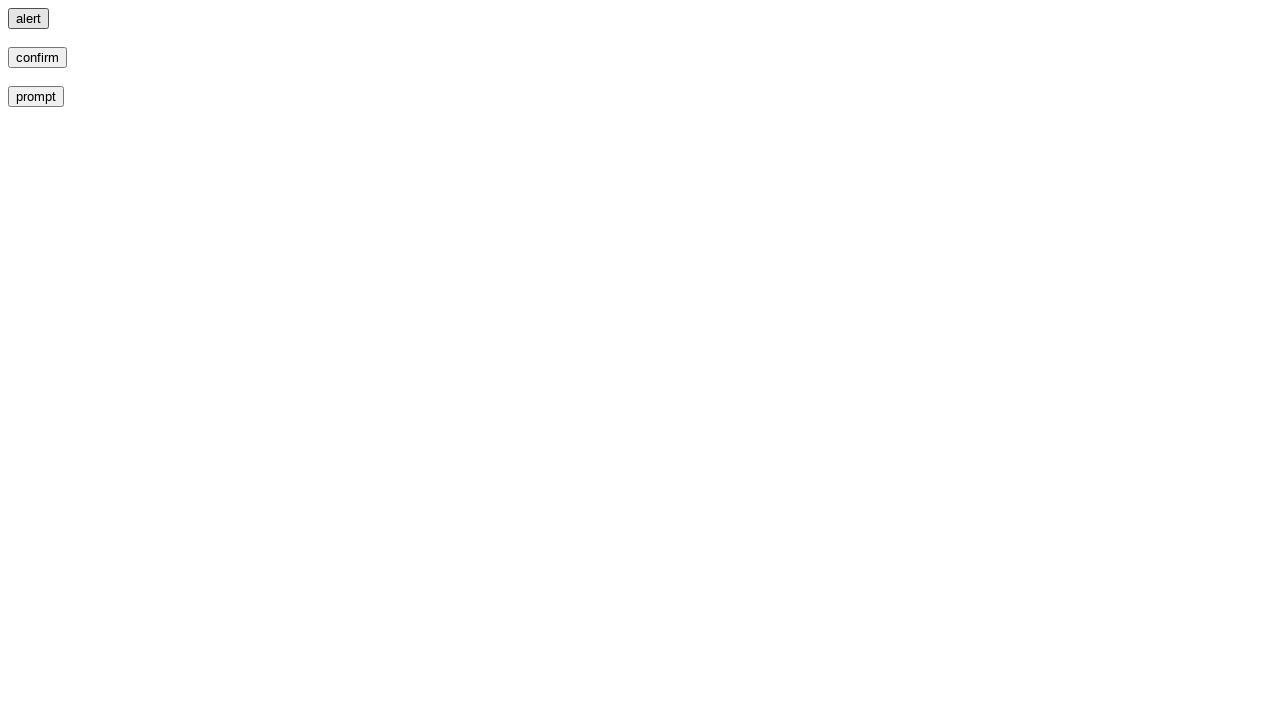

Set up dialog handler for first alert
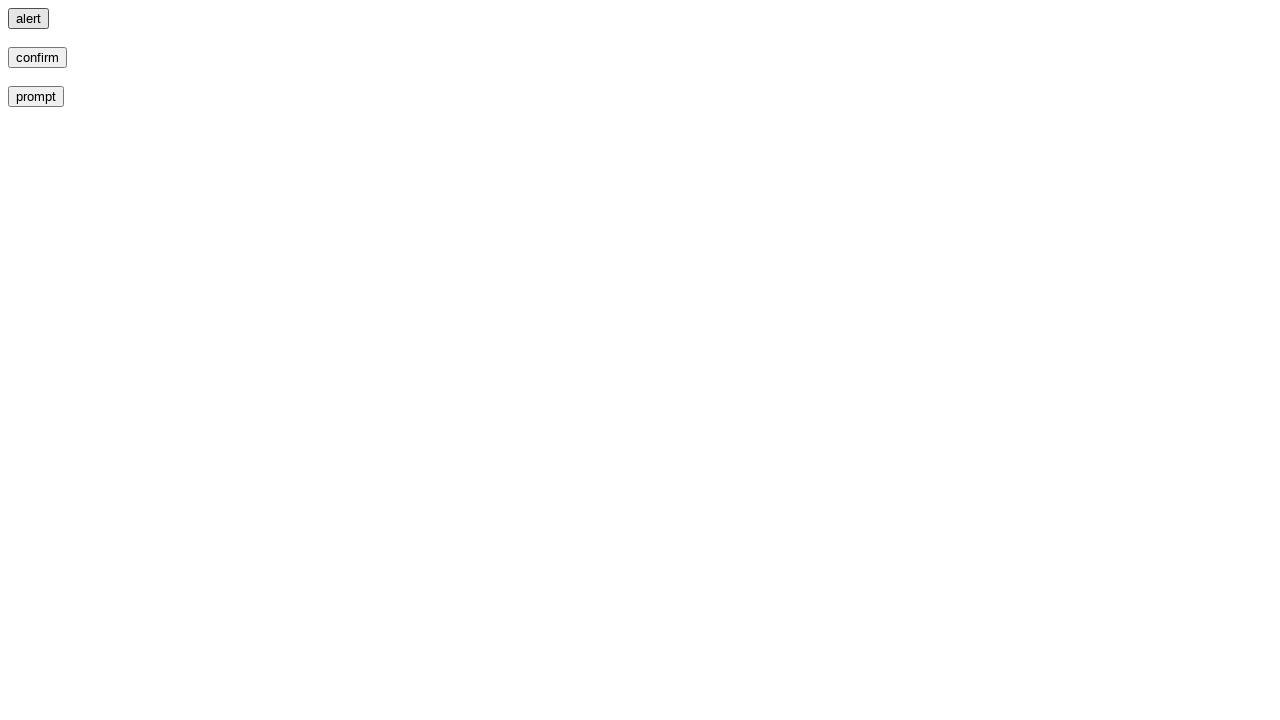

Waited 500ms for first alert to be accepted
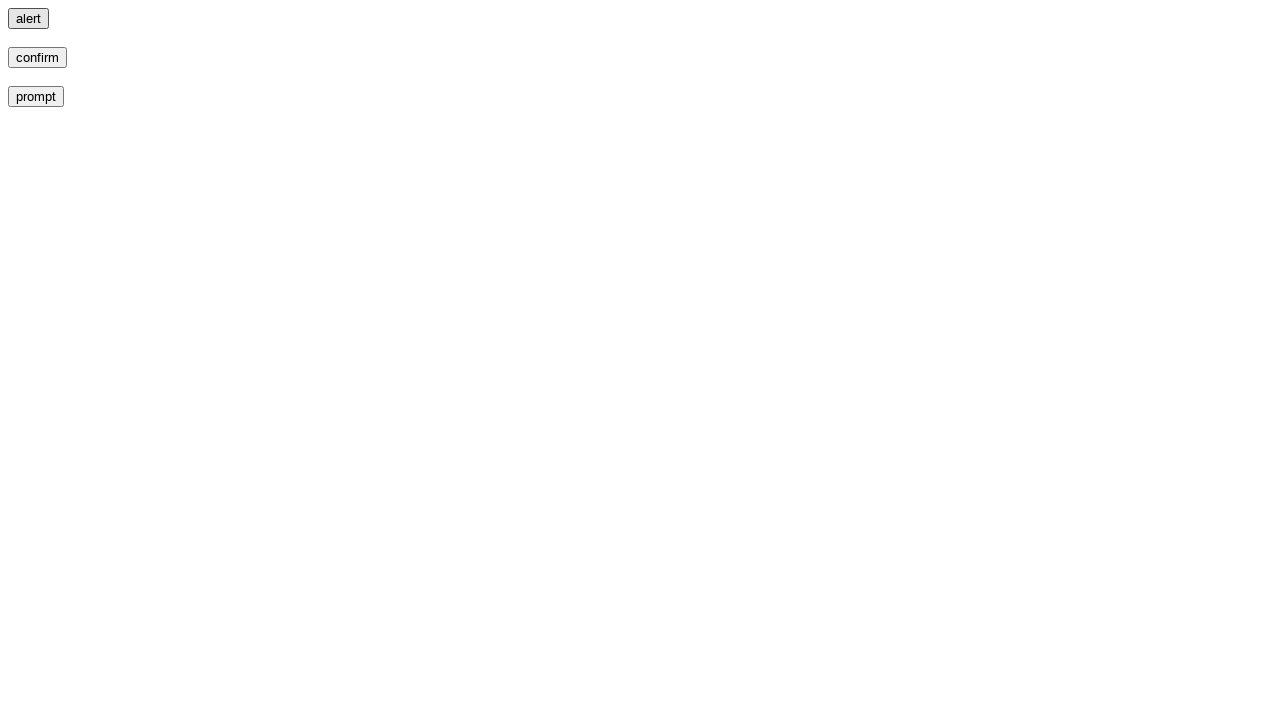

Clicked second button to trigger another alert at (38, 58) on xpath=/html/body/input[2]
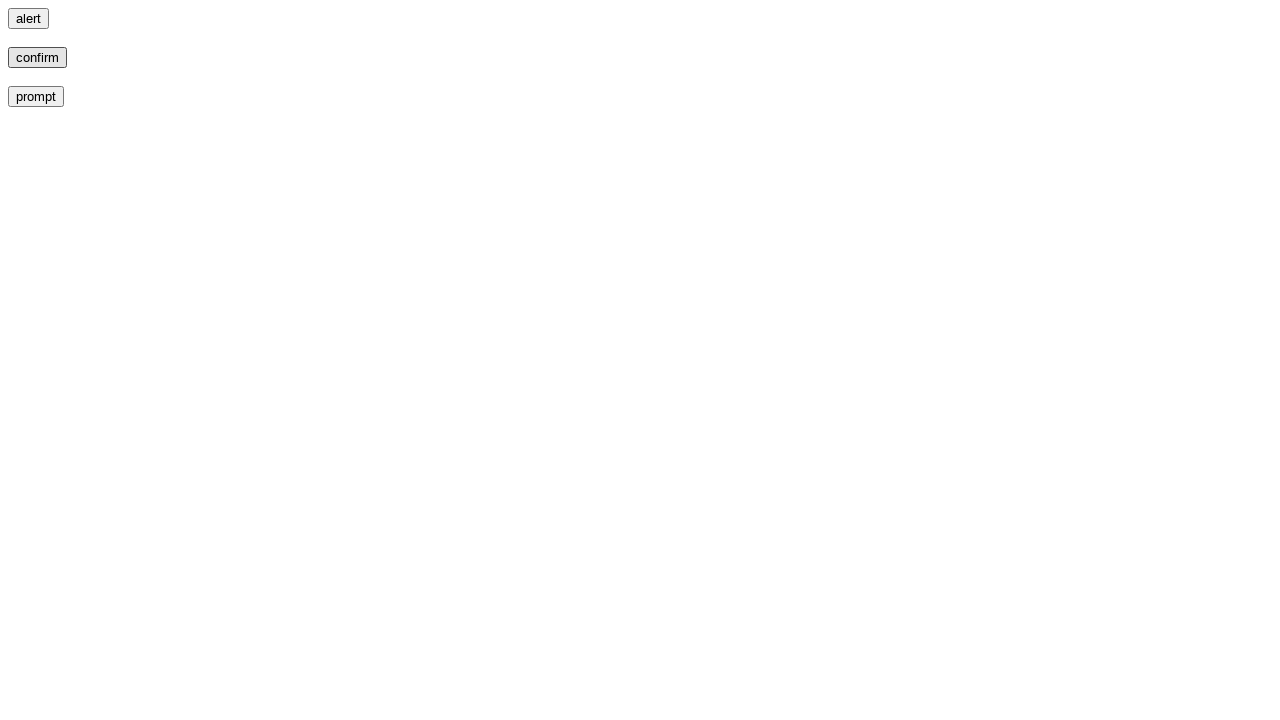

Waited 500ms for second alert to be accepted
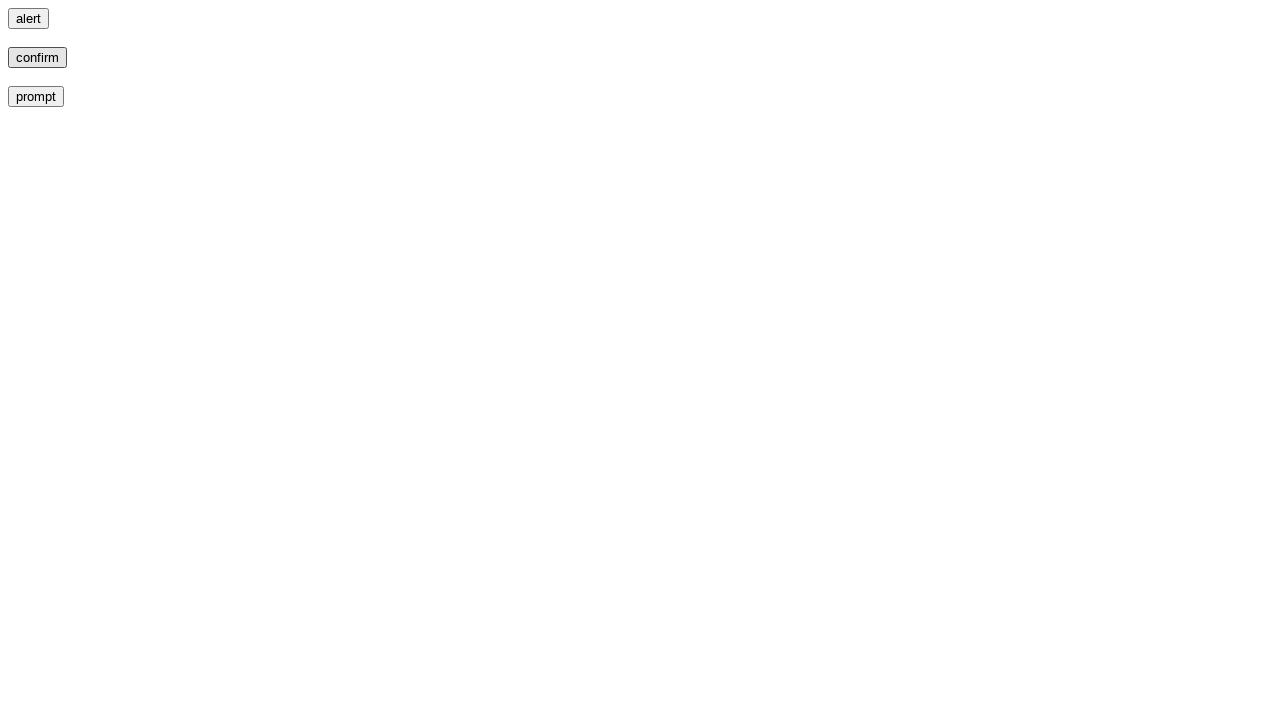

Clicked third button to trigger prompt dialog at (36, 96) on xpath=/html/body/input[3]
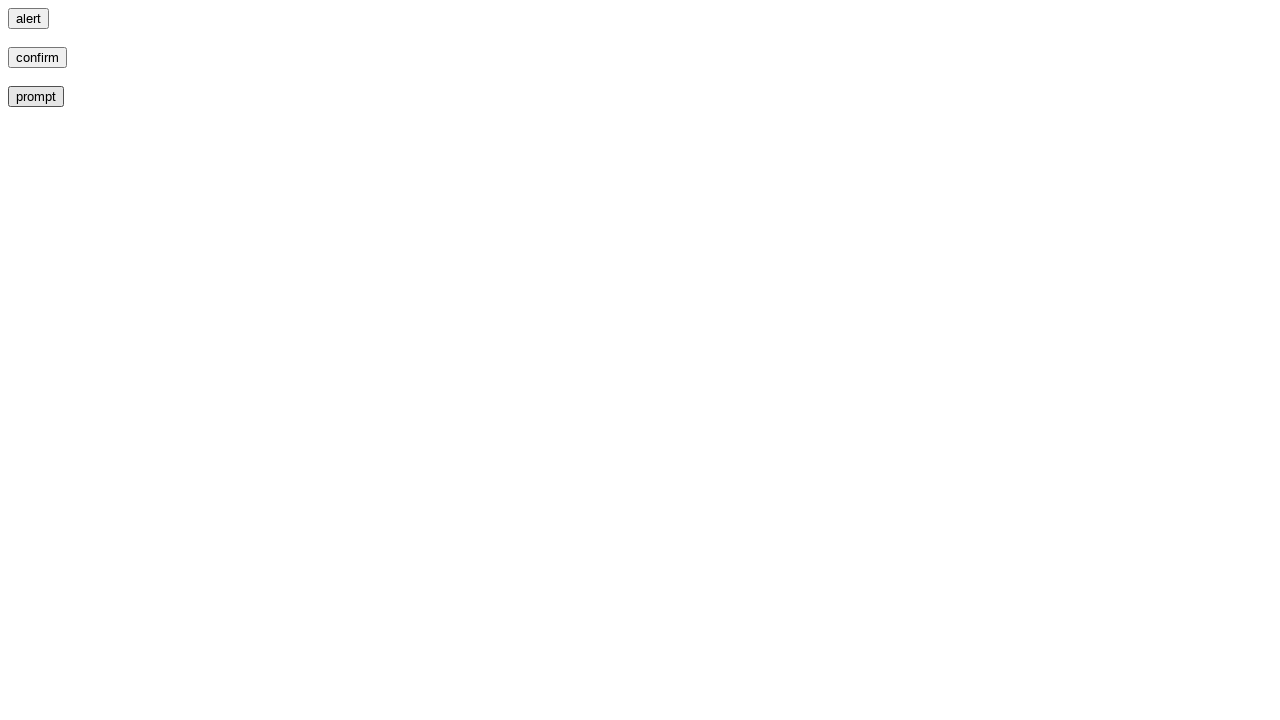

Set up dialog handler for prompt and entered 'ok' as text
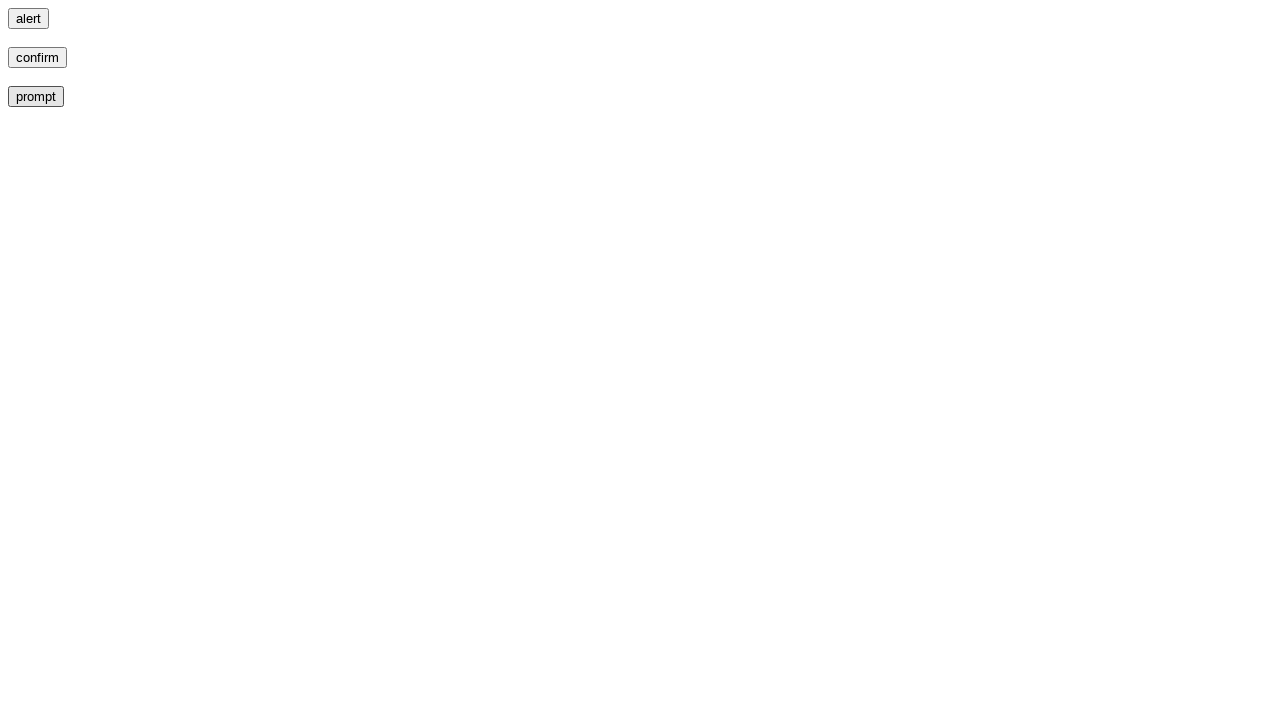

Waited 2000ms for prompt dialog to be processed
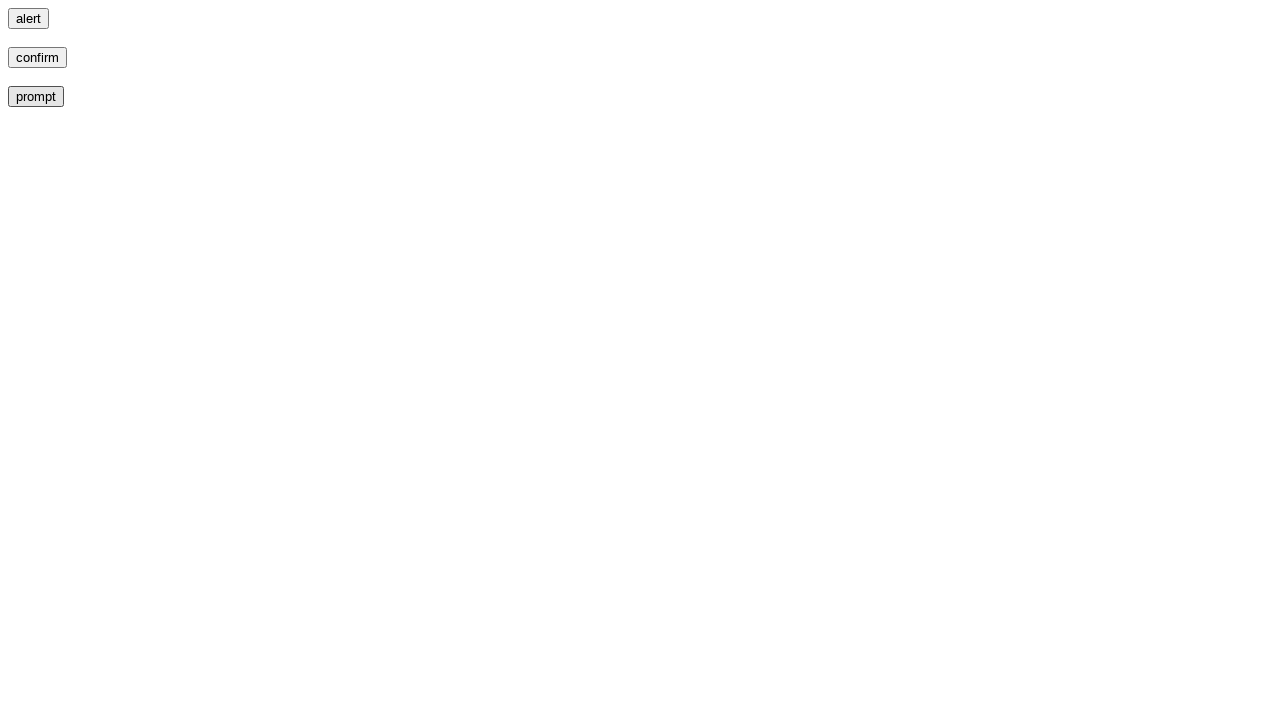

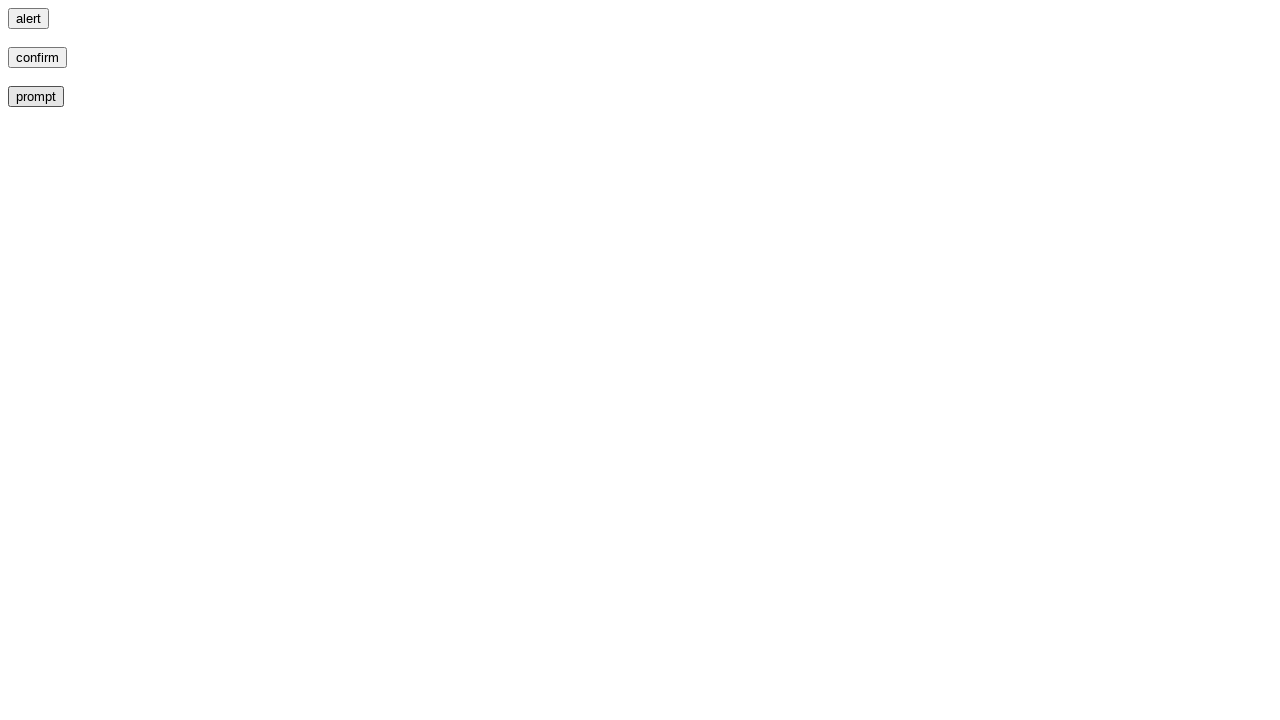